Tests browser window functionality by clicking buttons that open new tabs, windows, and message windows

Starting URL: https://demoqa.com/browser-windows

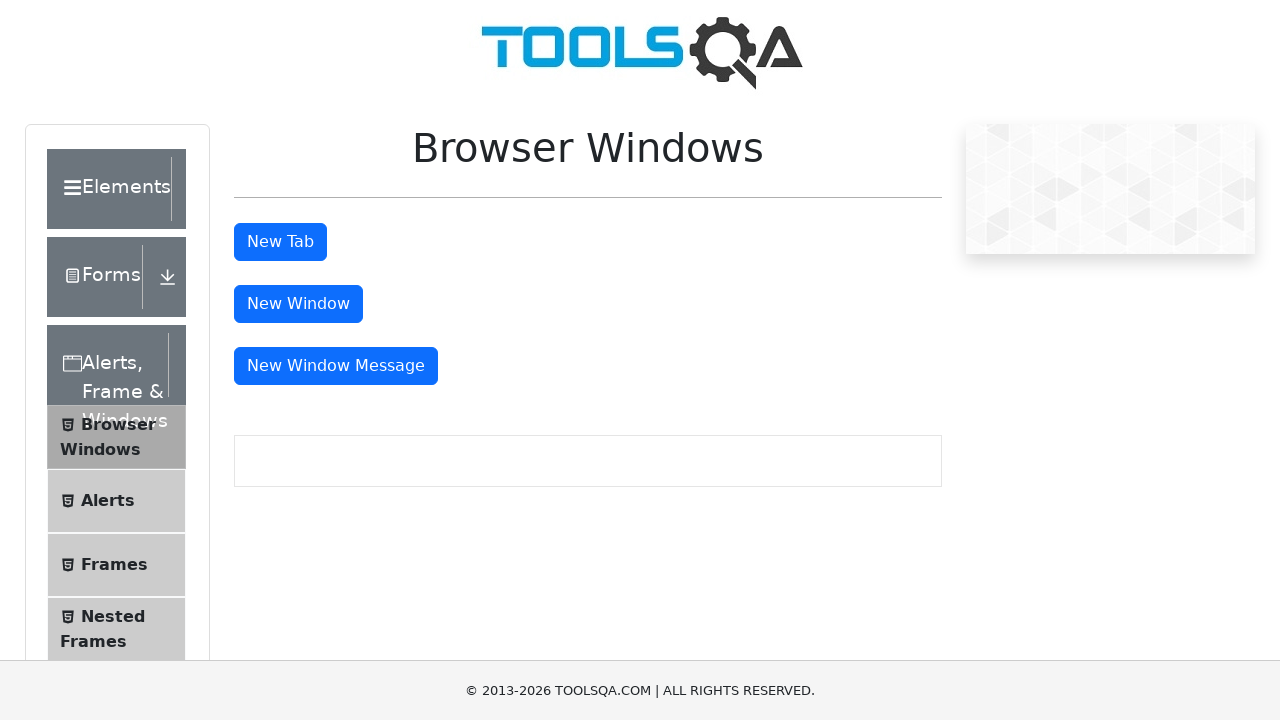

Clicked button to open new tab at (280, 242) on button#tabButton
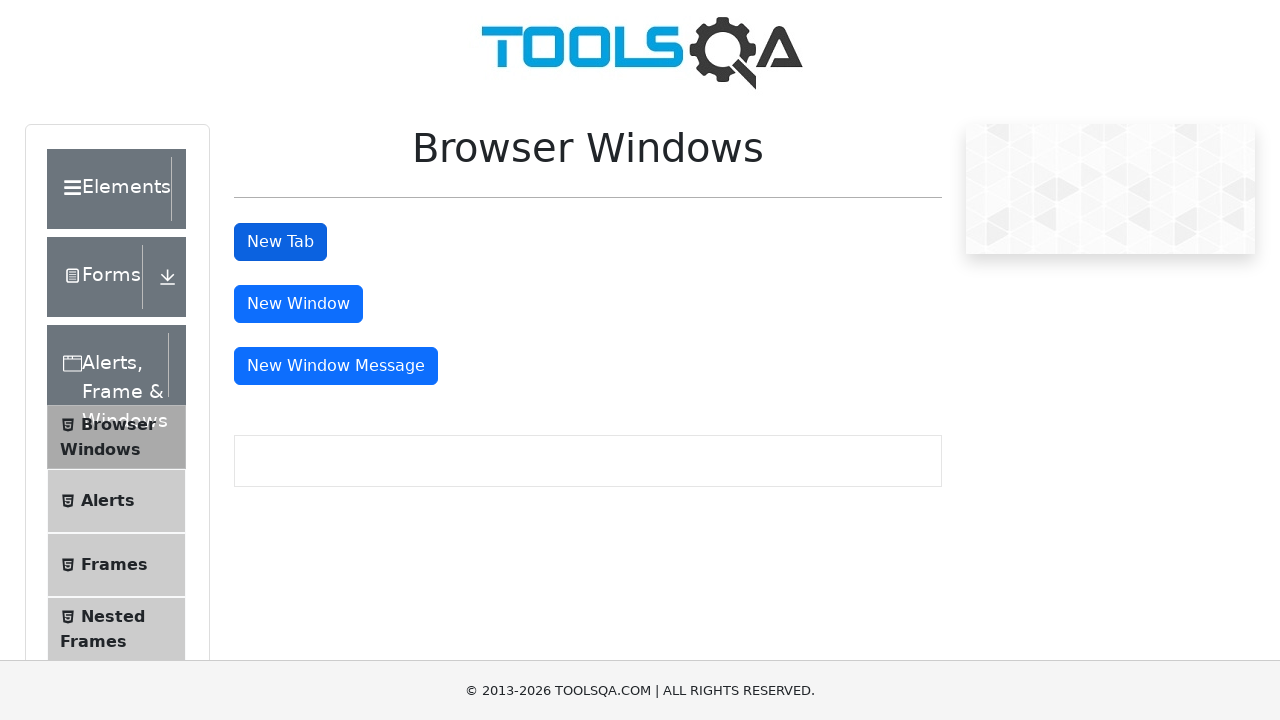

Waited 1 second for new tab to open
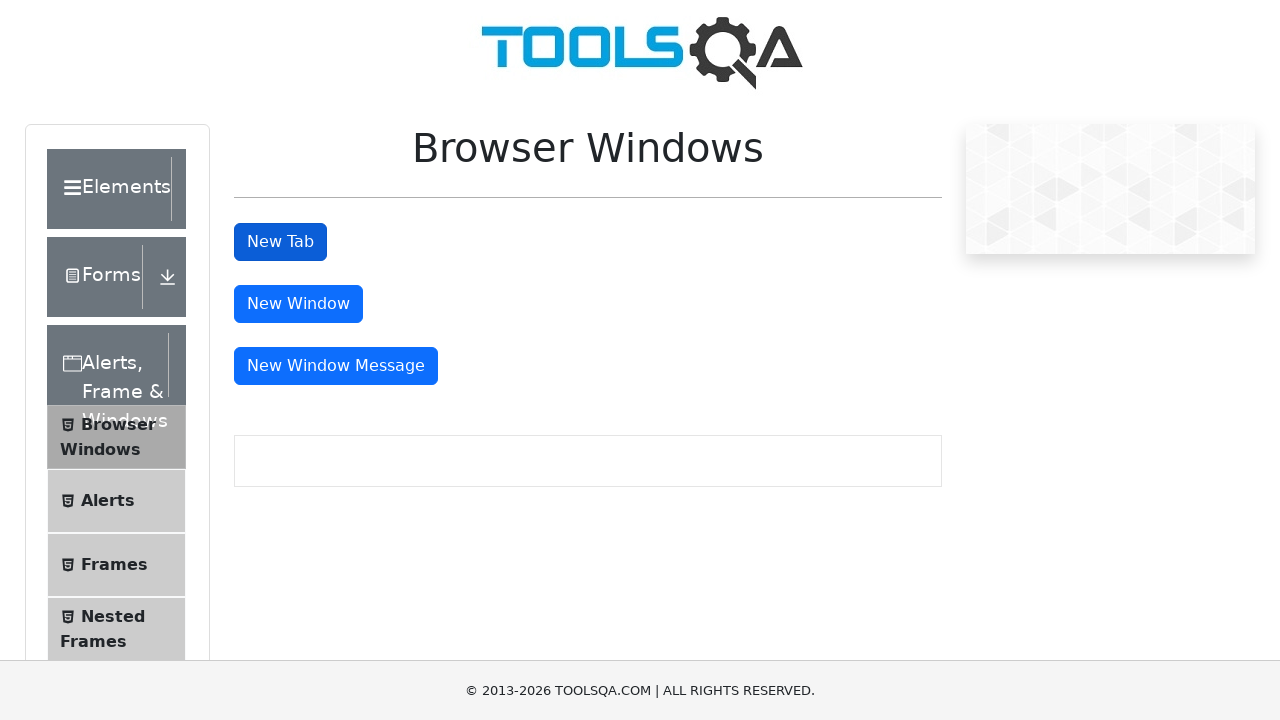

Clicked button to open new window at (298, 304) on button#windowButton
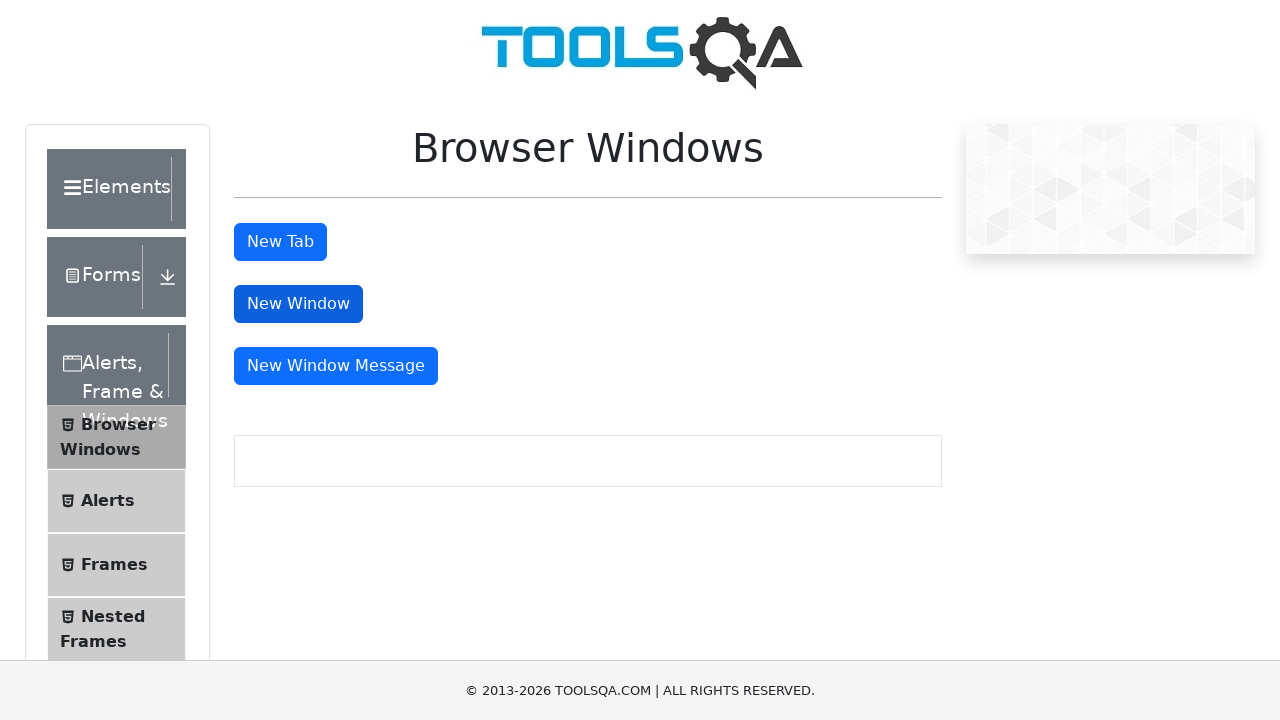

Waited 1 second for new window to open
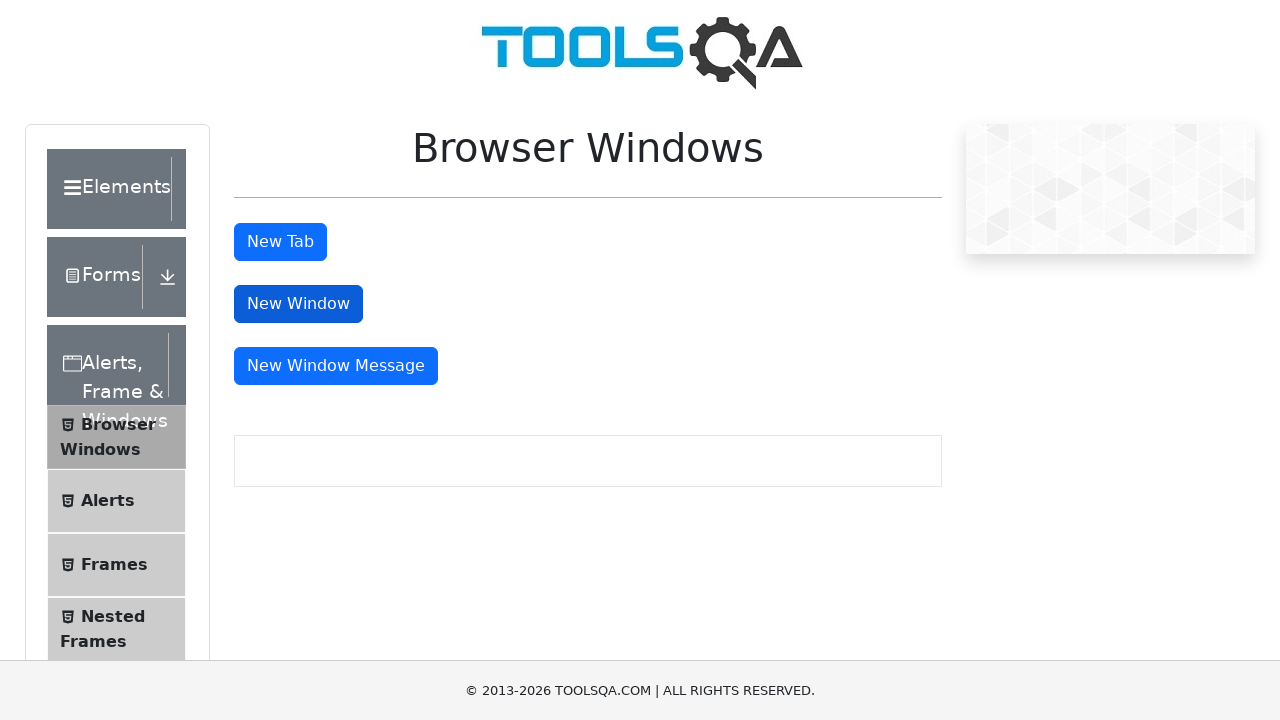

Clicked button to open message window at (336, 366) on button#messageWindowButton
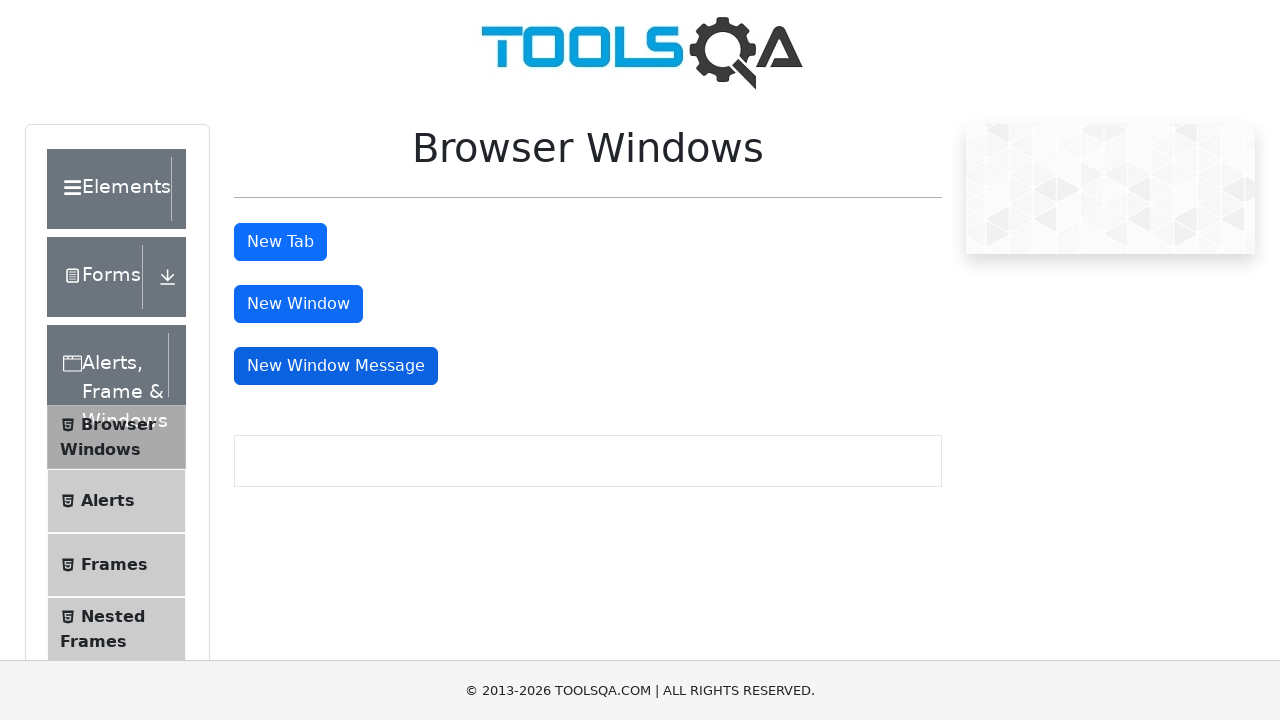

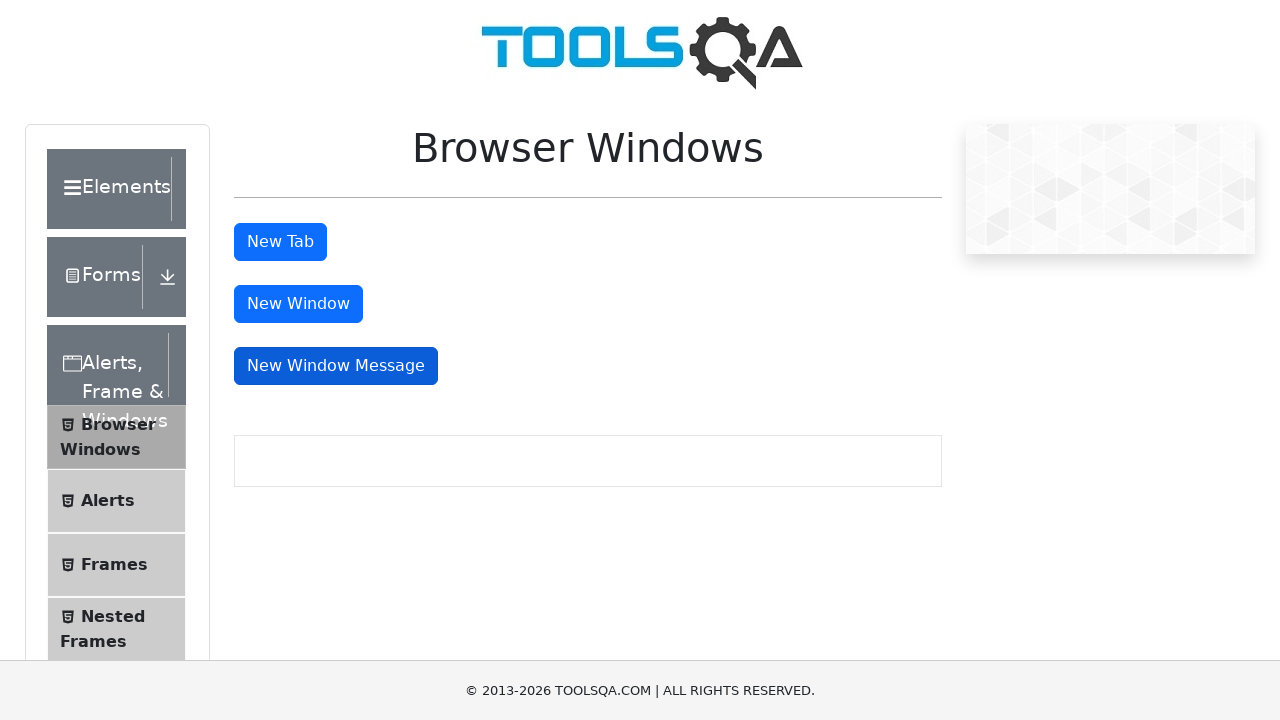